Tests iframe interaction by switching between frames and interacting with elements inside them

Starting URL: https://demoqa.com/

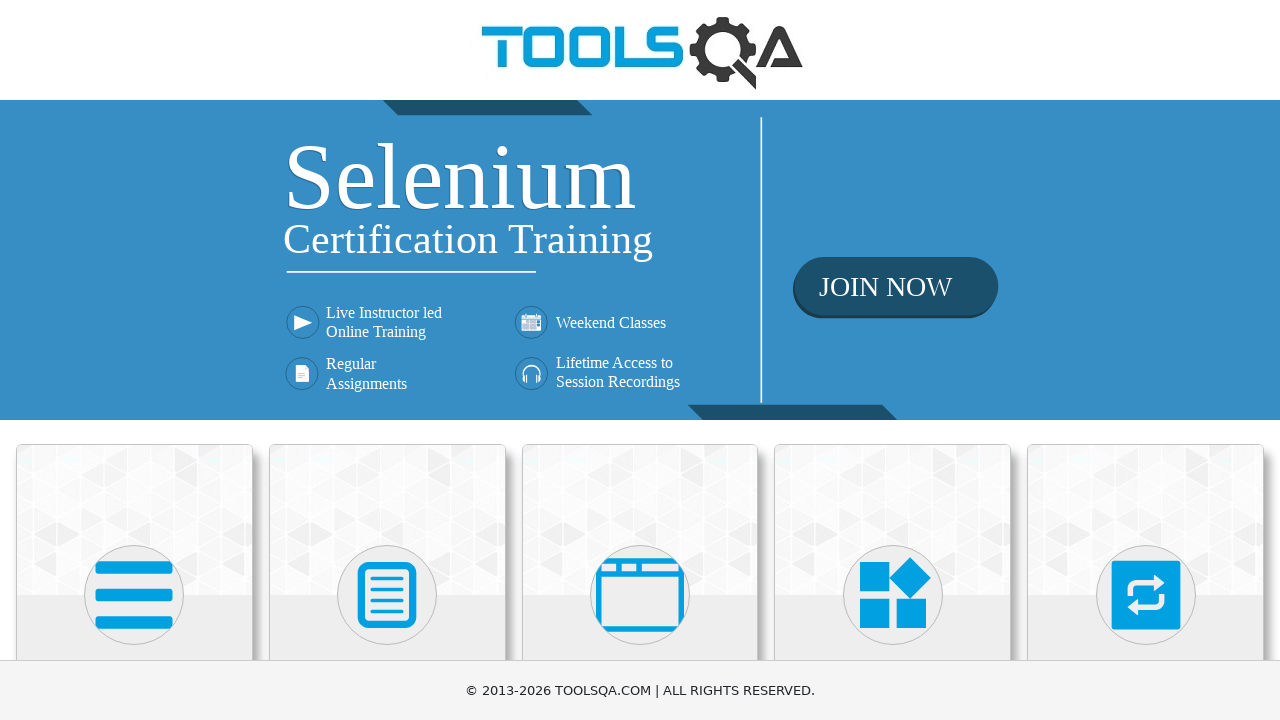

Scrolled down 400px to reveal menu options
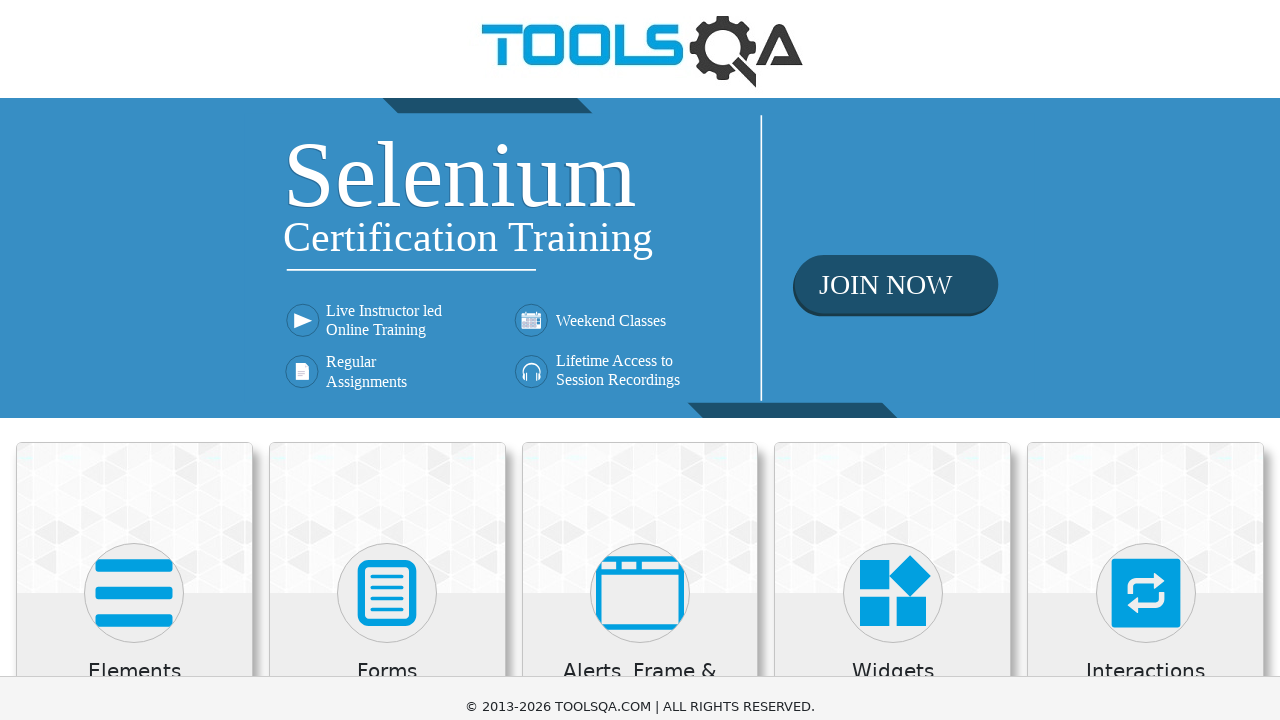

Clicked on 'Alerts, Frame & Windows' section at (640, 285) on xpath=//h5[text()='Alerts, Frame & Windows']
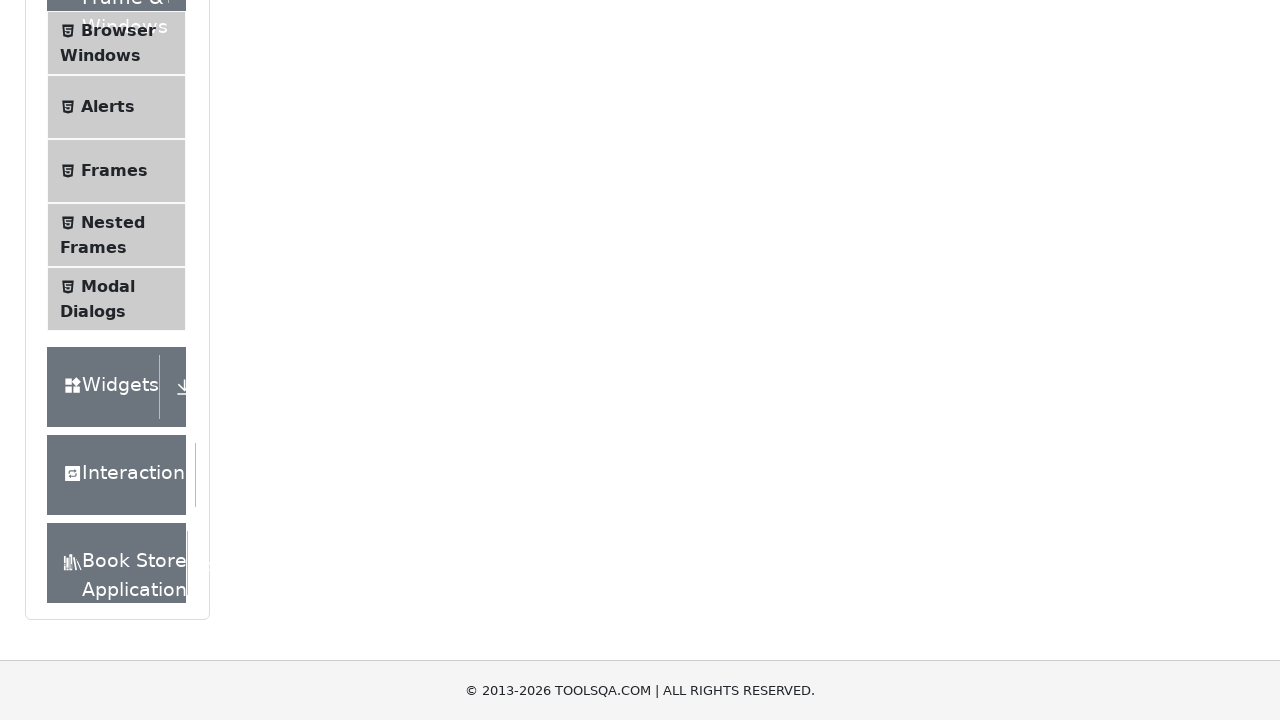

Clicked on 'Frames' menu item at (114, 171) on xpath=//span[text()='Frames']
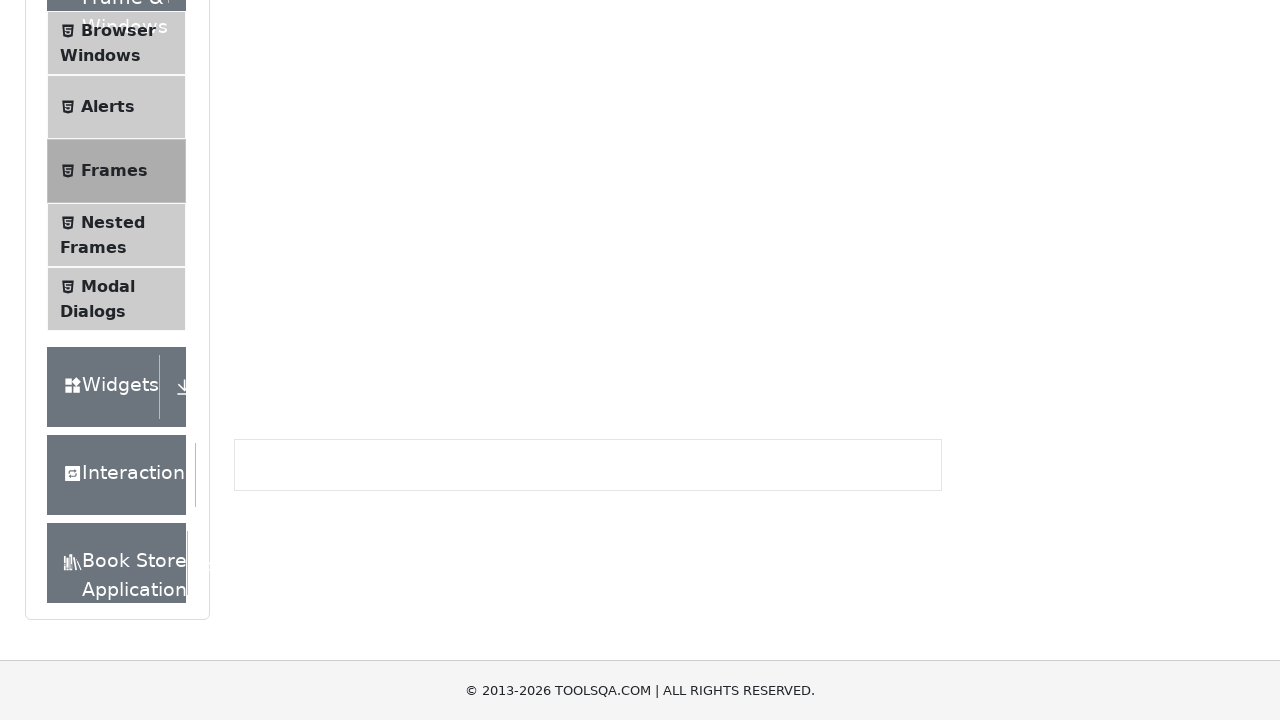

Located and switched to first iframe (#frame1)
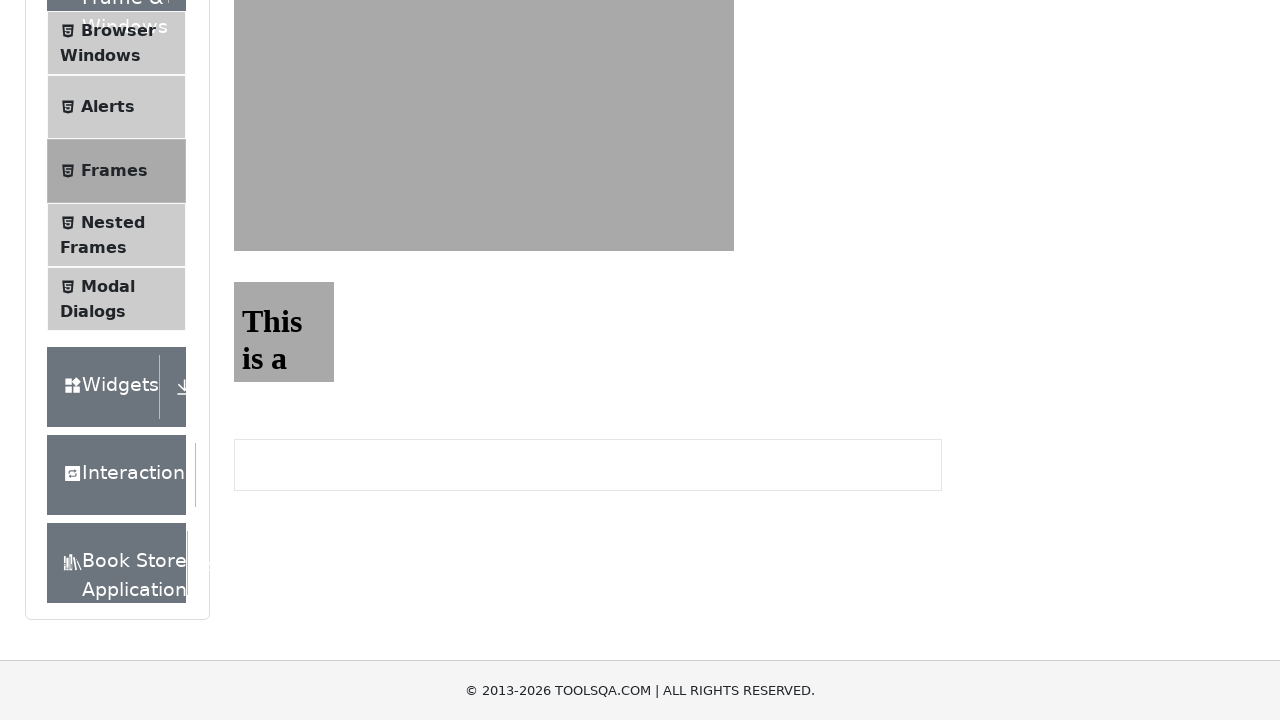

Located sample heading element inside first frame
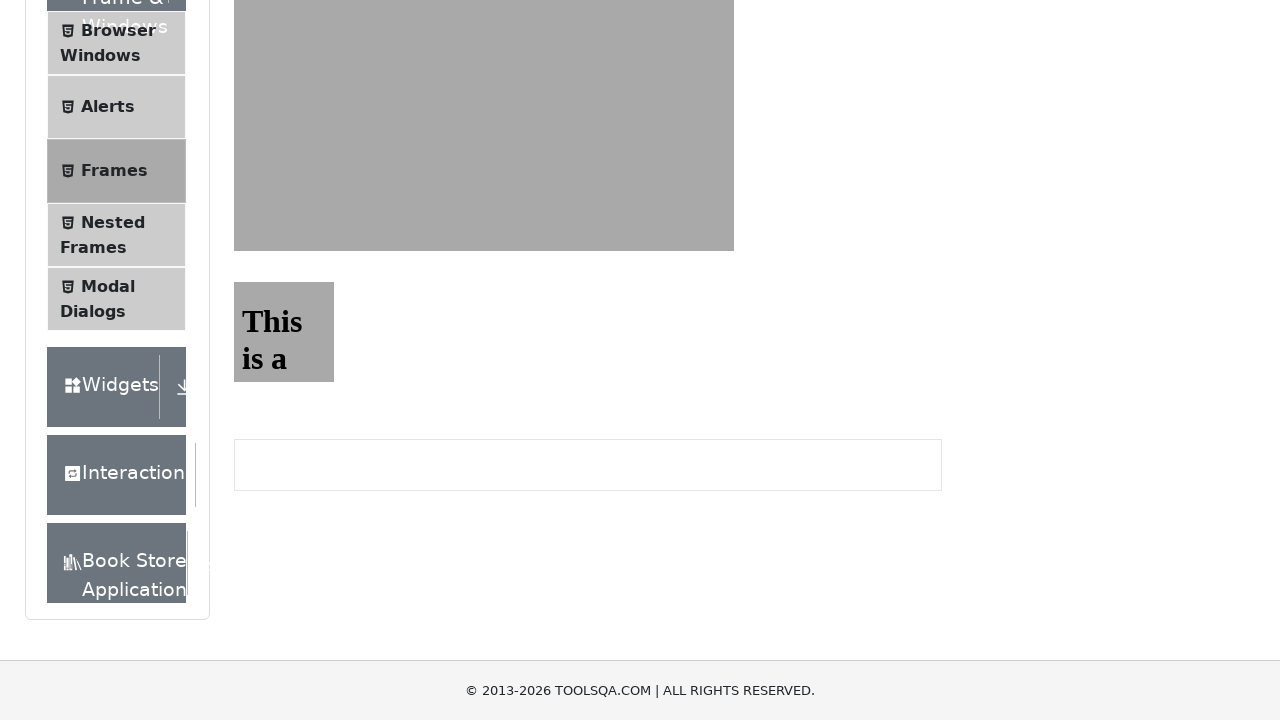

Retrieved text from heading: 'This is a sample page'
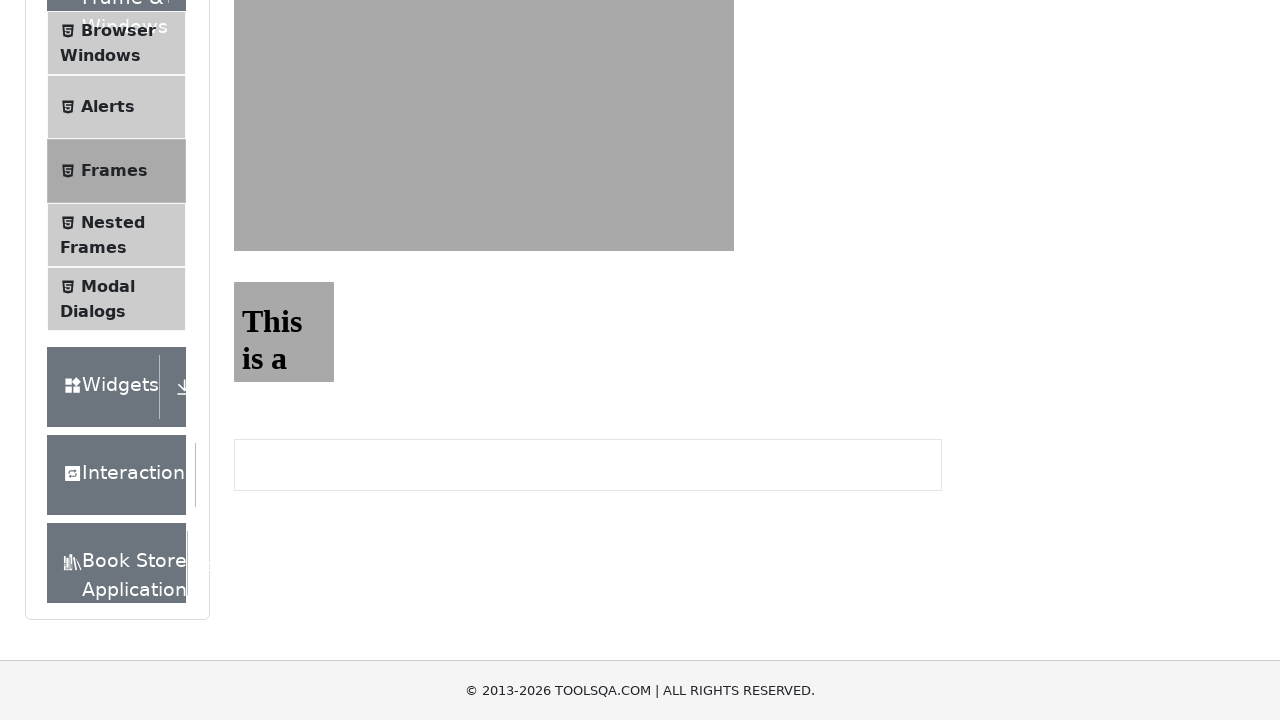

Located and switched to second iframe (#frame2)
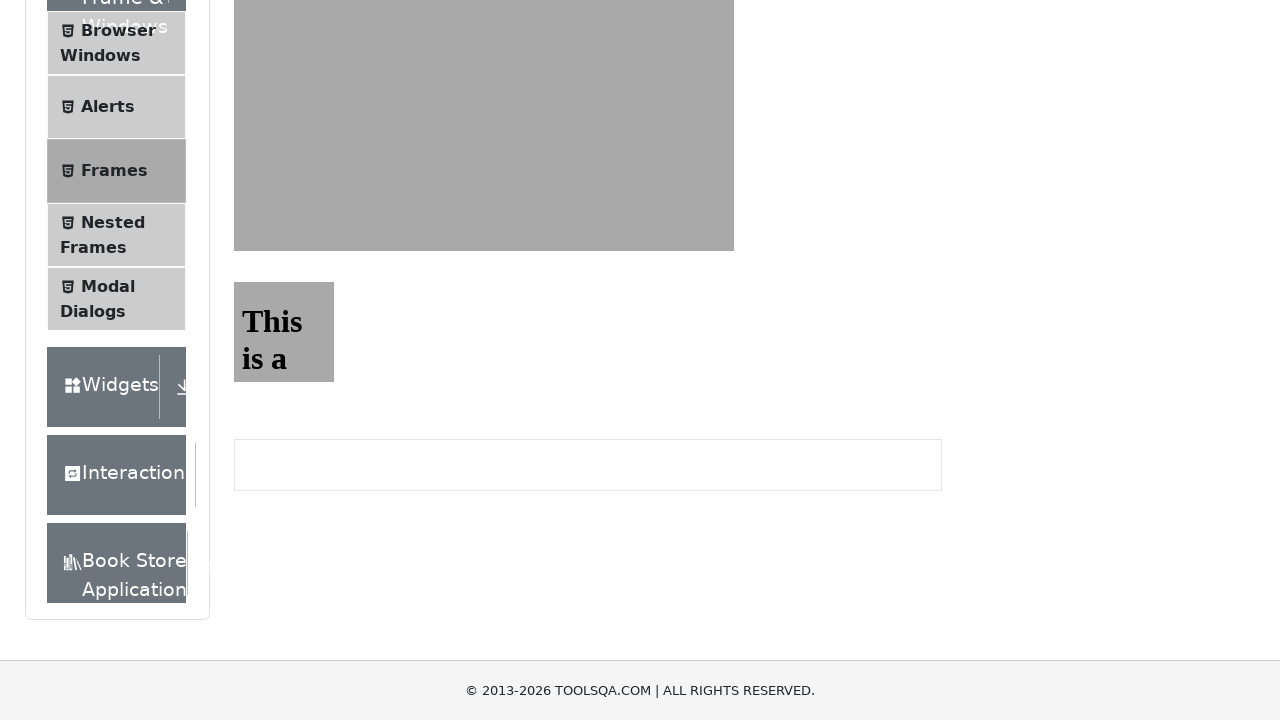

Scrolled 200px horizontally and 200px vertically inside second frame
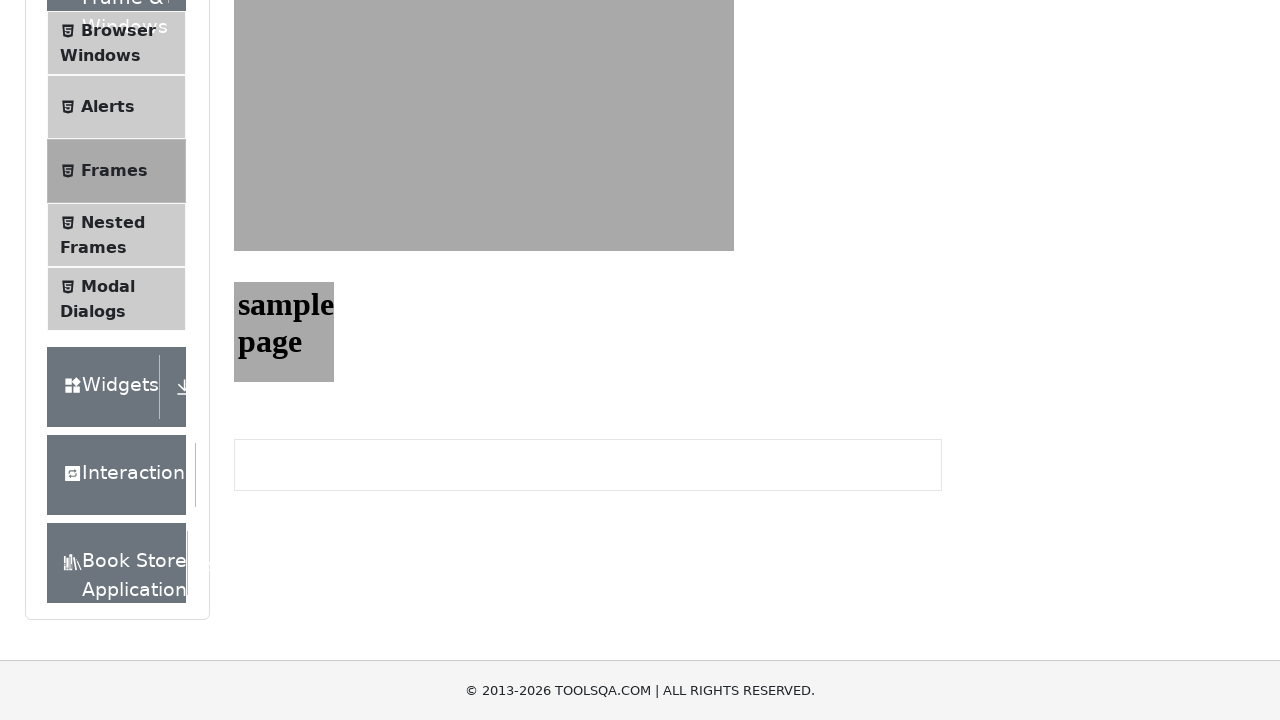

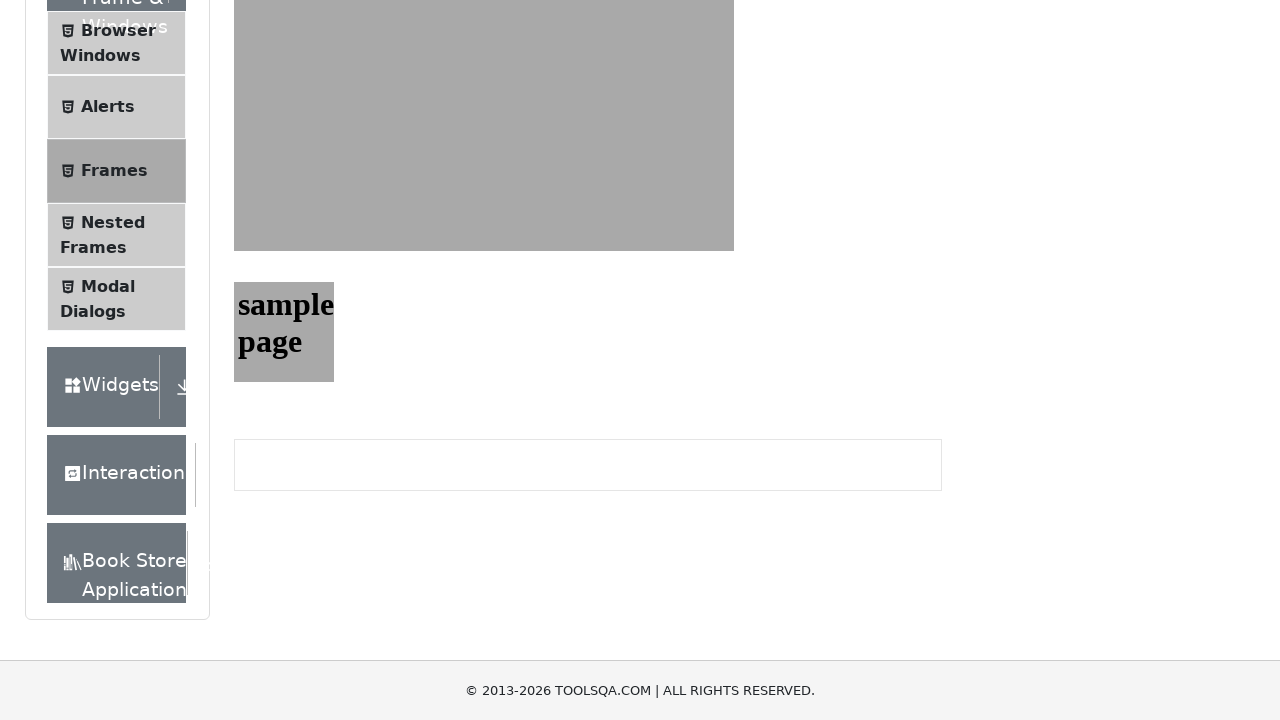